Tests dismissing a JavaScript confirm dialog by clicking the second alert button, clicking Cancel, and verifying the result message

Starting URL: https://testcenter.techproeducation.com/index.php?page=javascript-alerts

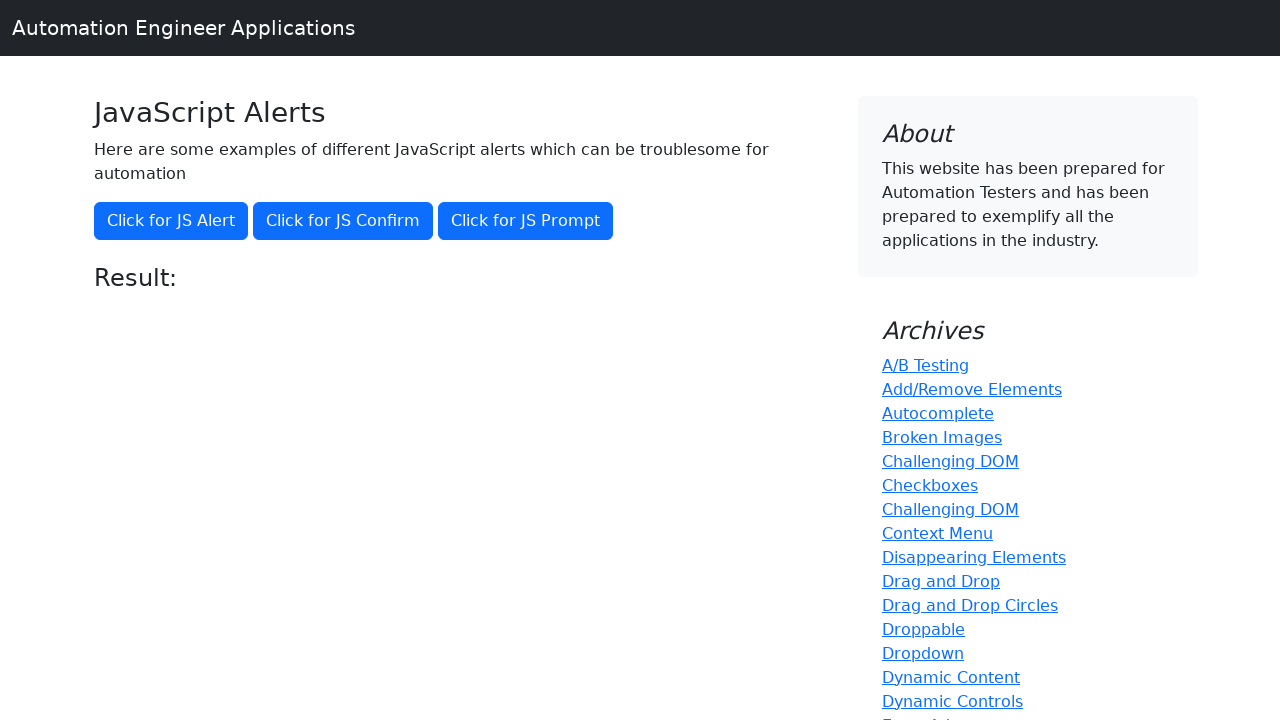

Set up dialog handler to dismiss confirm dialog by clicking Cancel
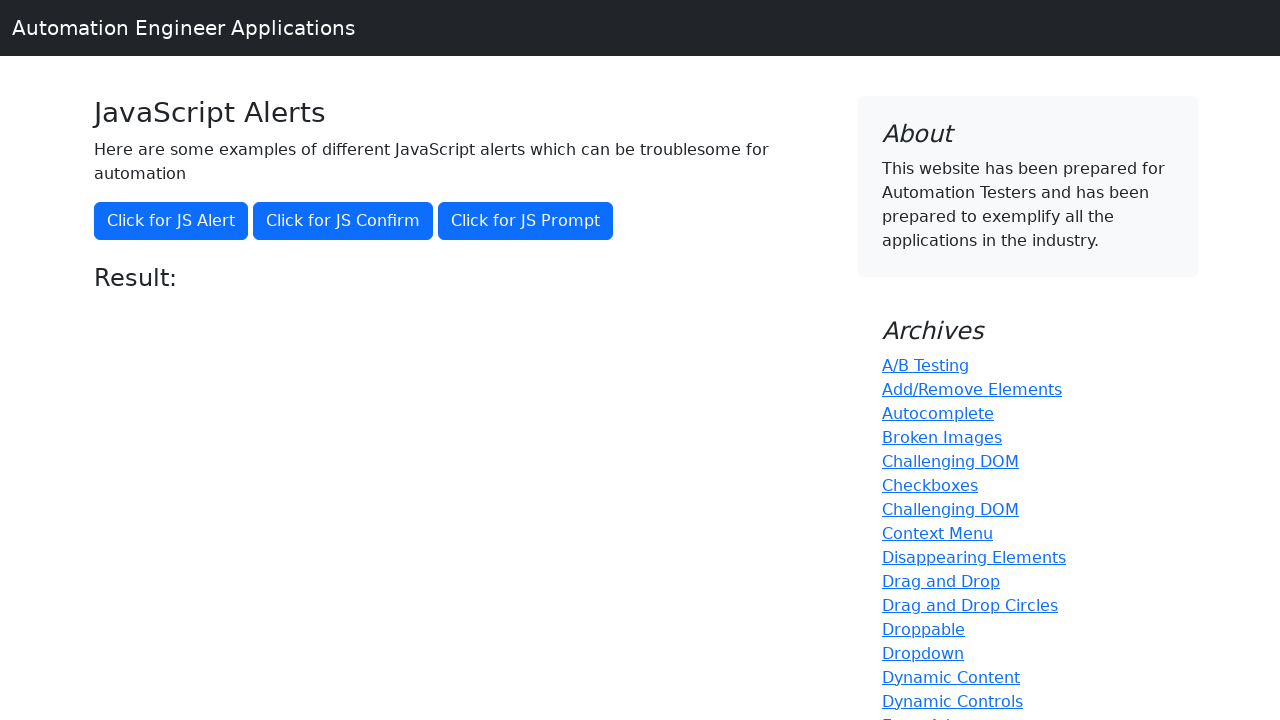

Clicked the confirm button to trigger JavaScript confirm dialog at (343, 221) on xpath=//button[@onclick='jsConfirm()']
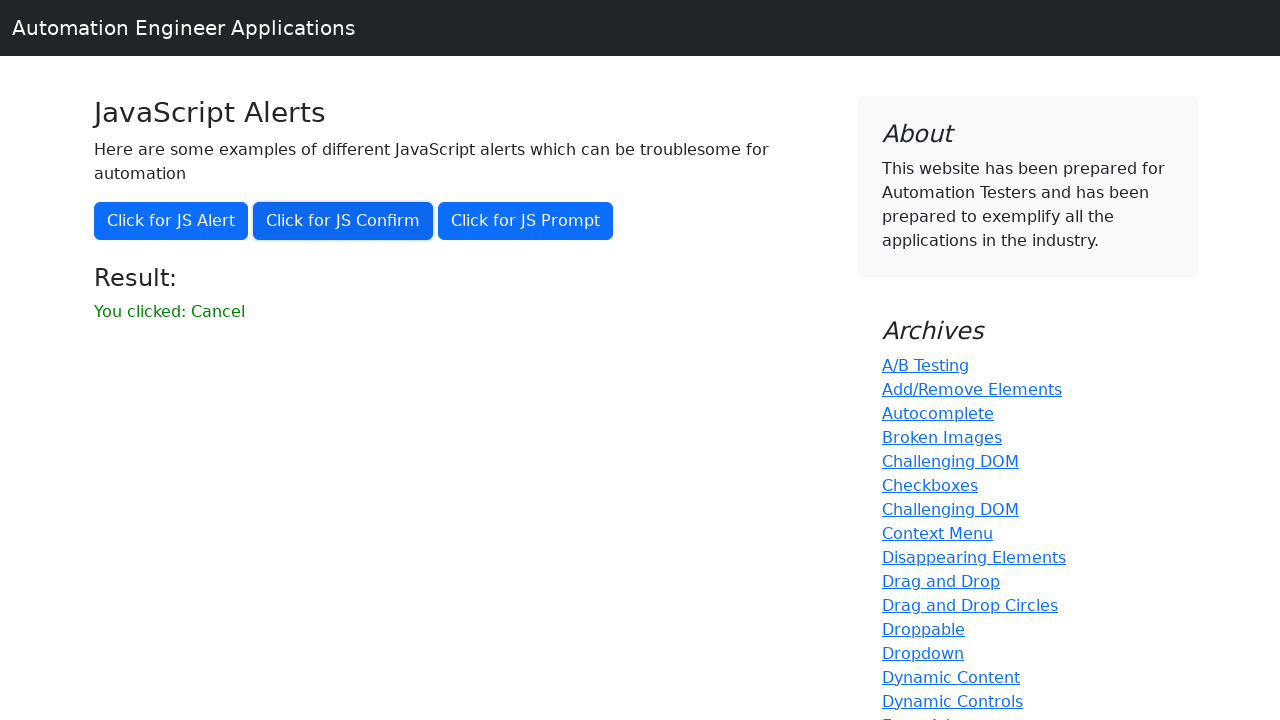

Result message element appeared on page
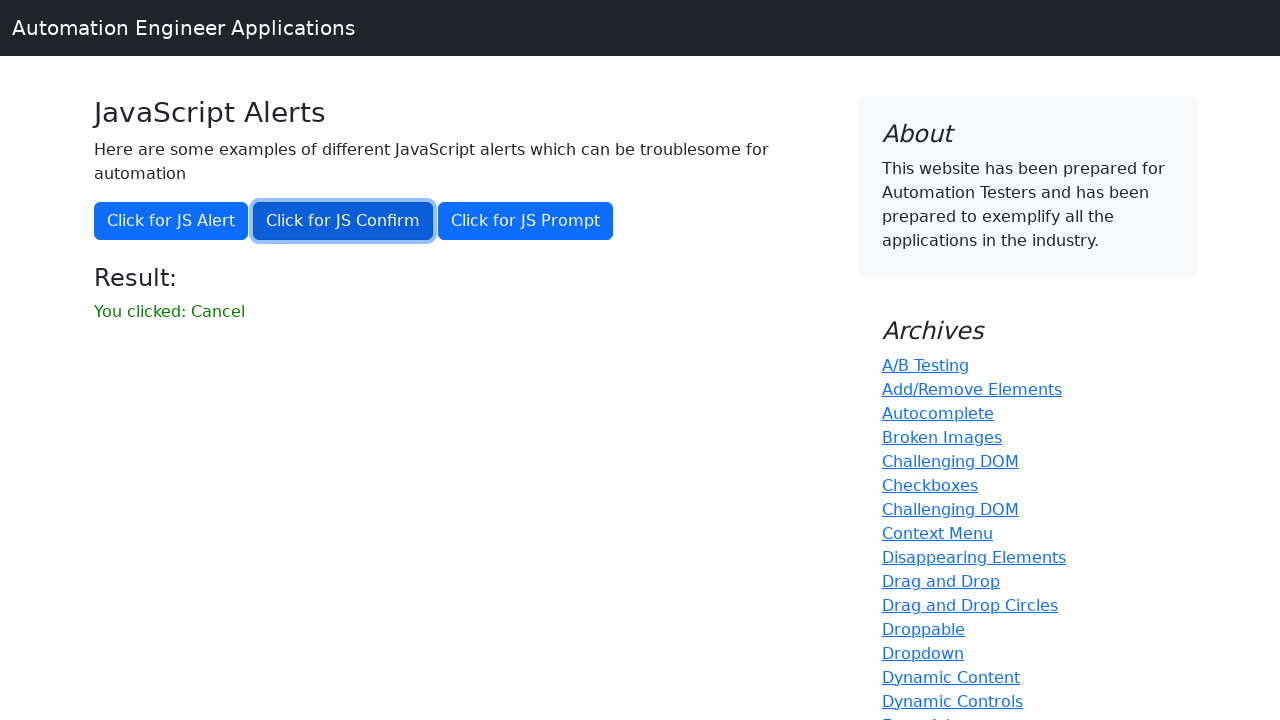

Retrieved result text: 'You clicked: Cancel'
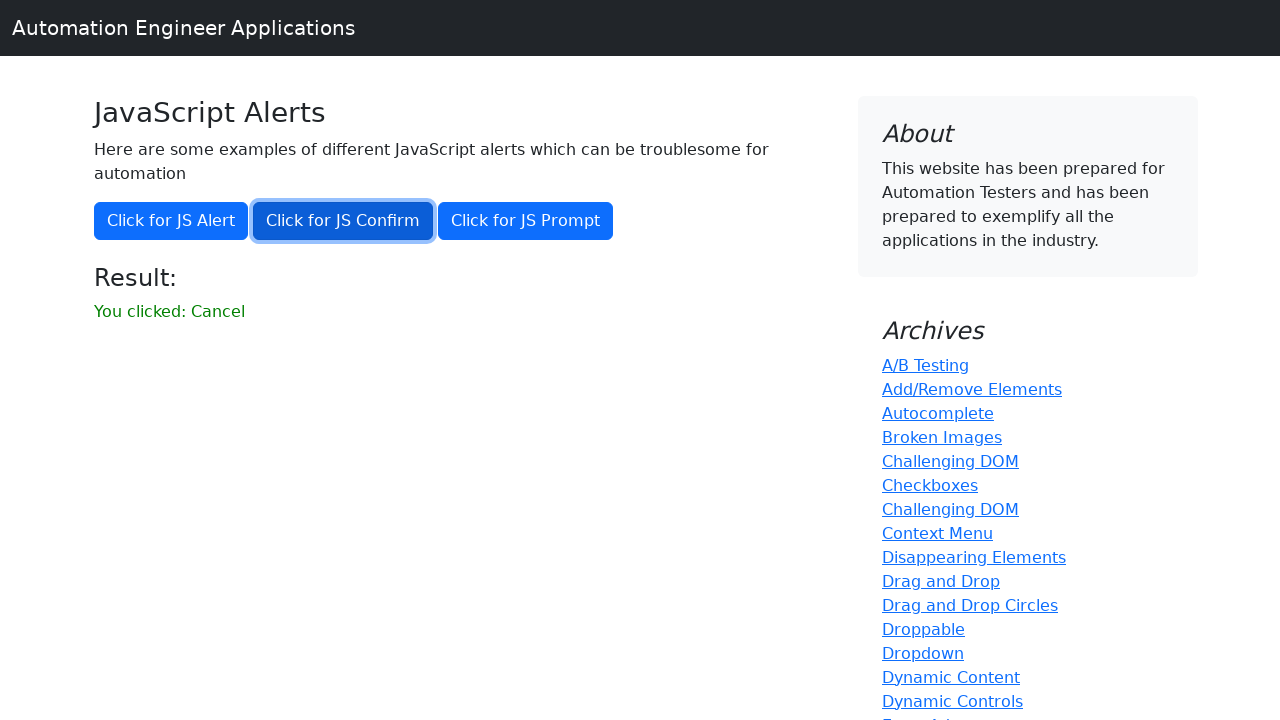

Verified result message matches expected 'You clicked: Cancel'
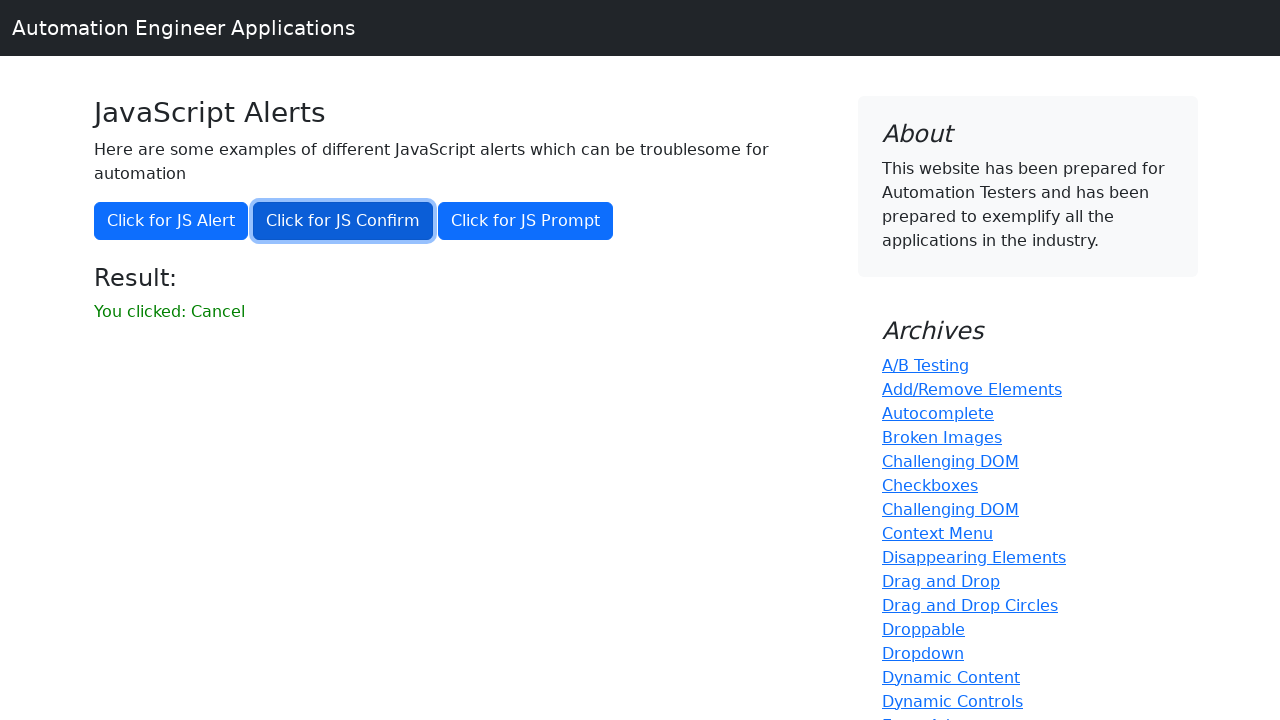

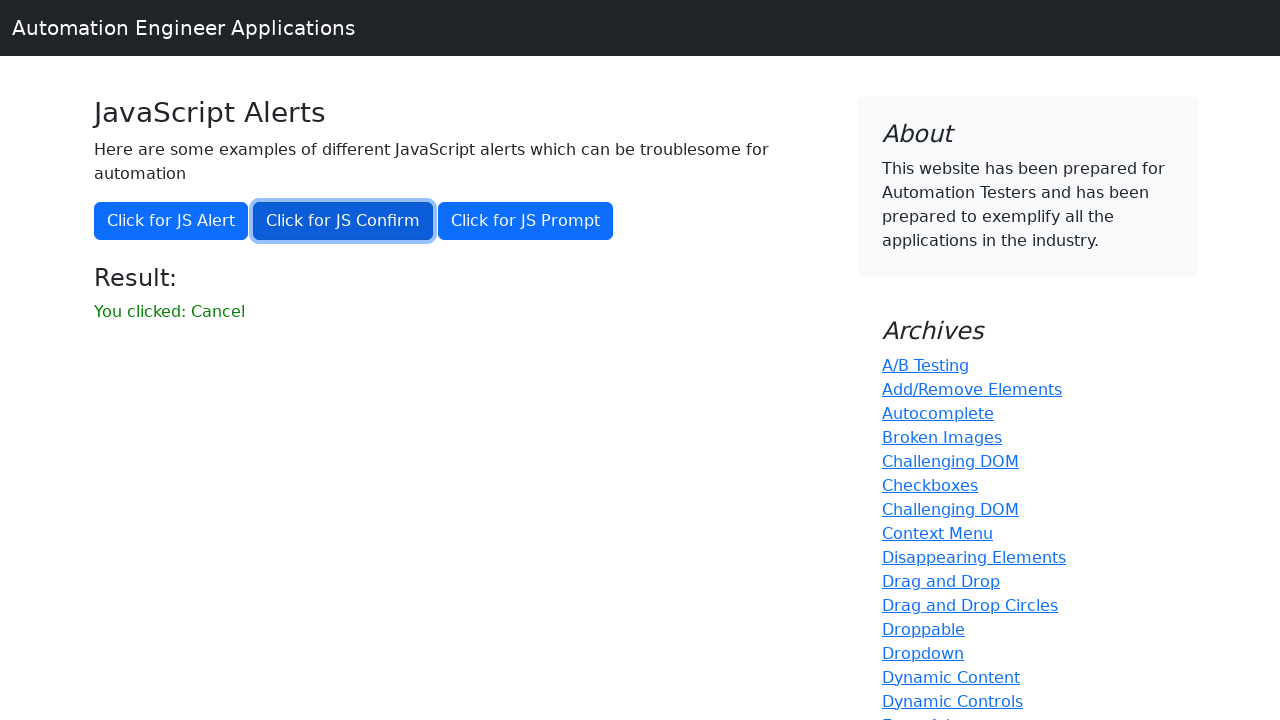